Tests contact form validation with invalid data by entering invalid email format and verifying appropriate error messages are displayed.

Starting URL: http://jupiter.cloud.planittesting.com

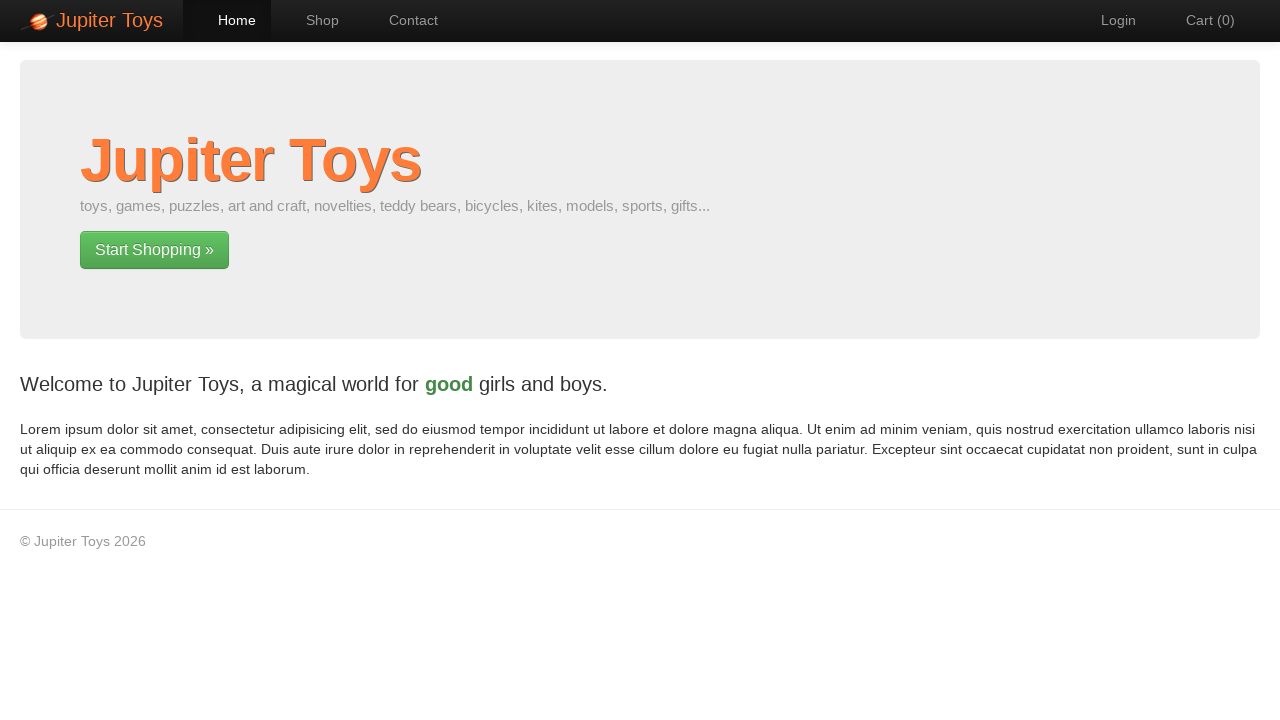

Clicked navigation link to contact page at (404, 20) on #nav-contact
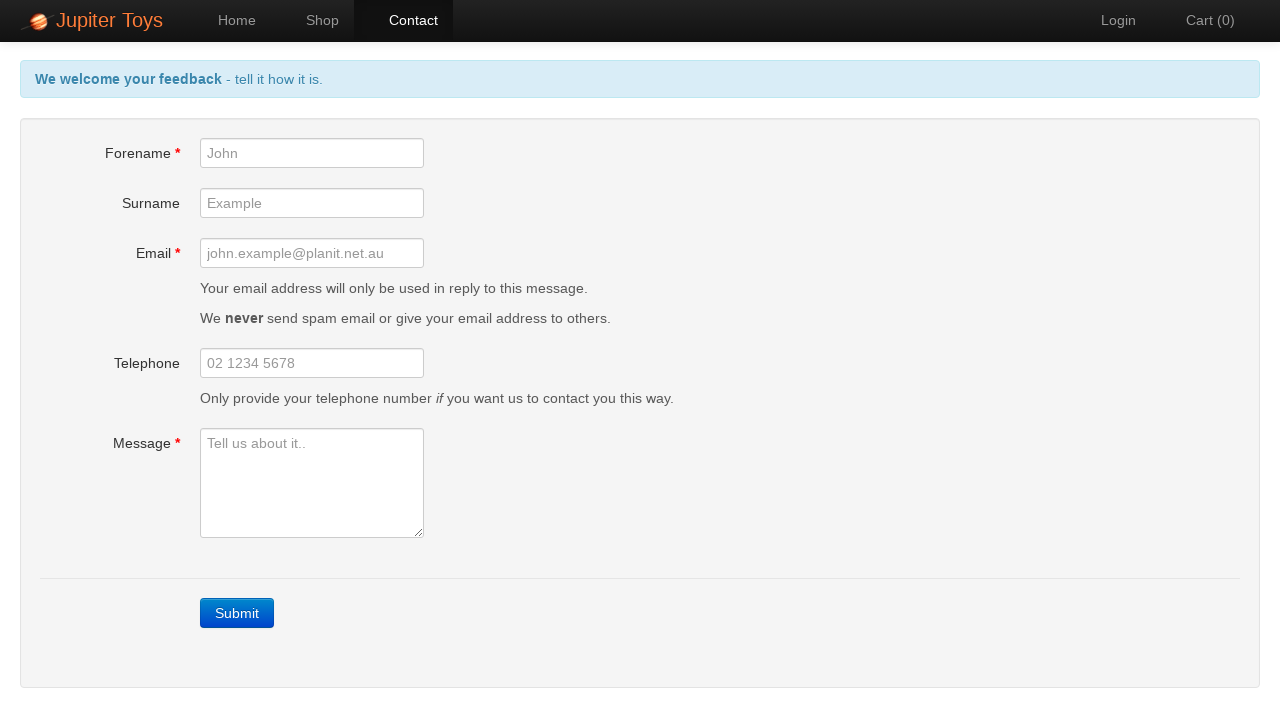

Contact form loaded successfully
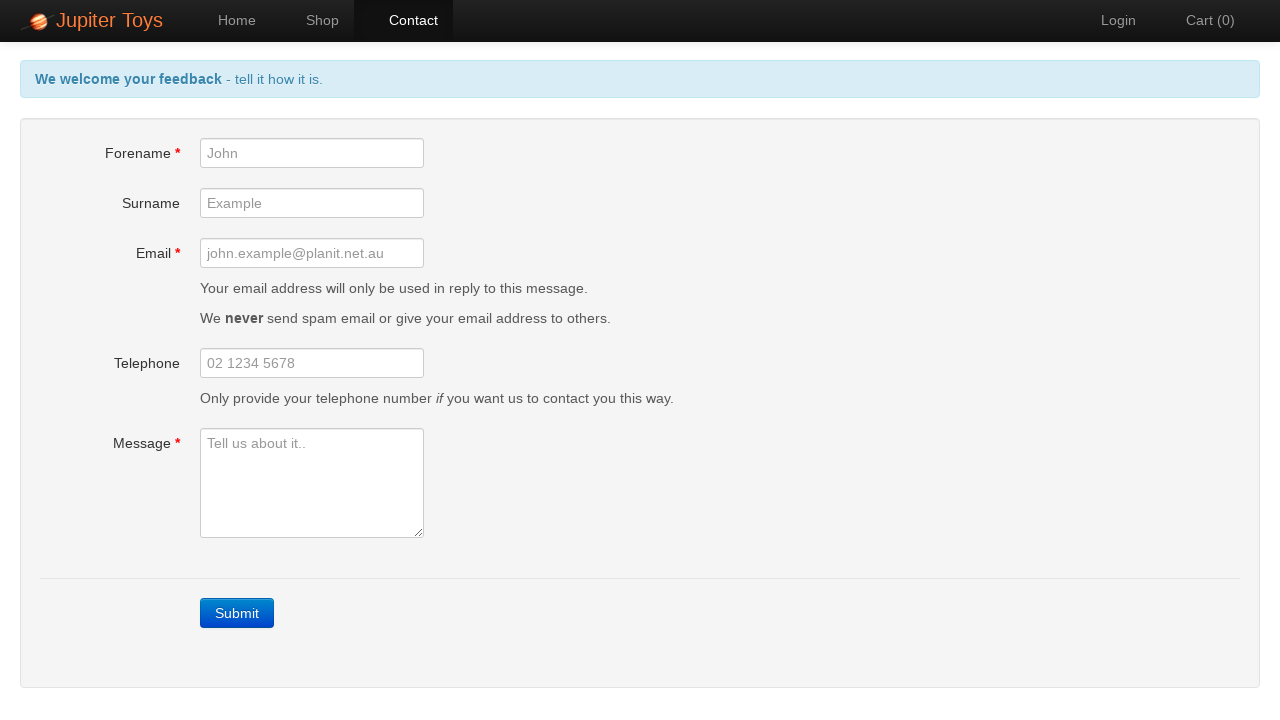

Filled forename field with empty value on #forename
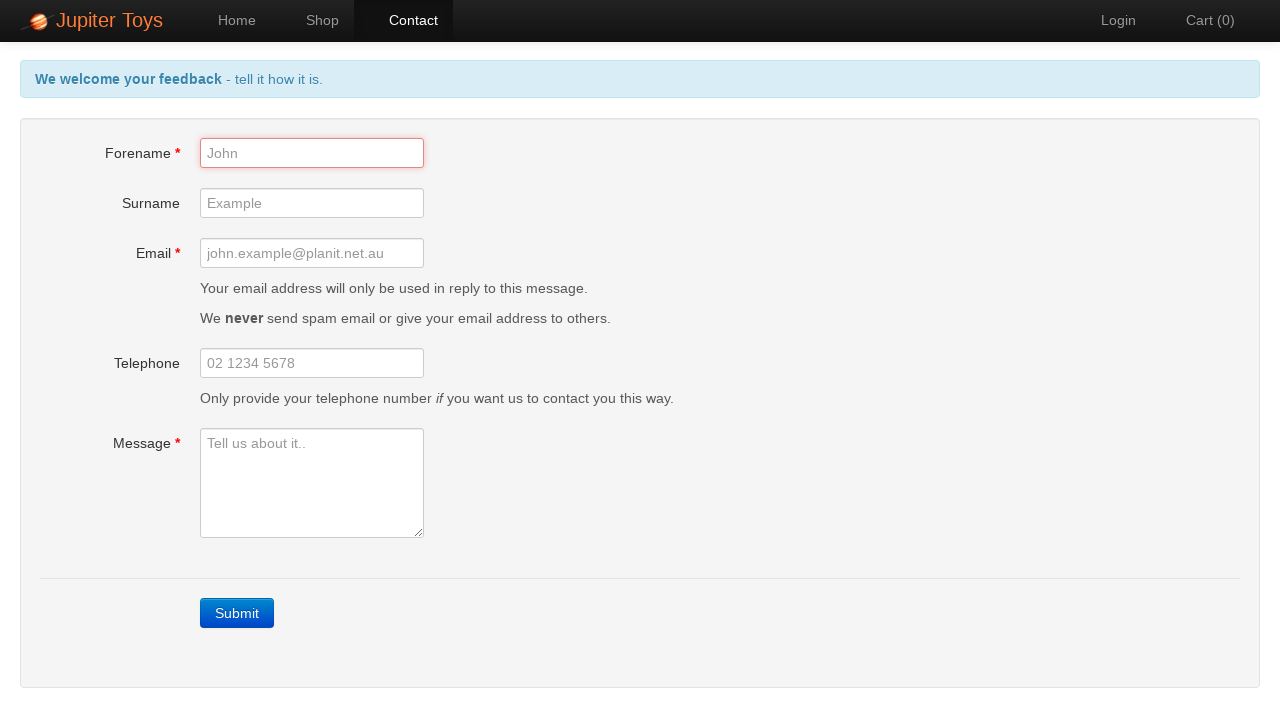

Filled email field with invalid email format 'invalid.email.format' on #email
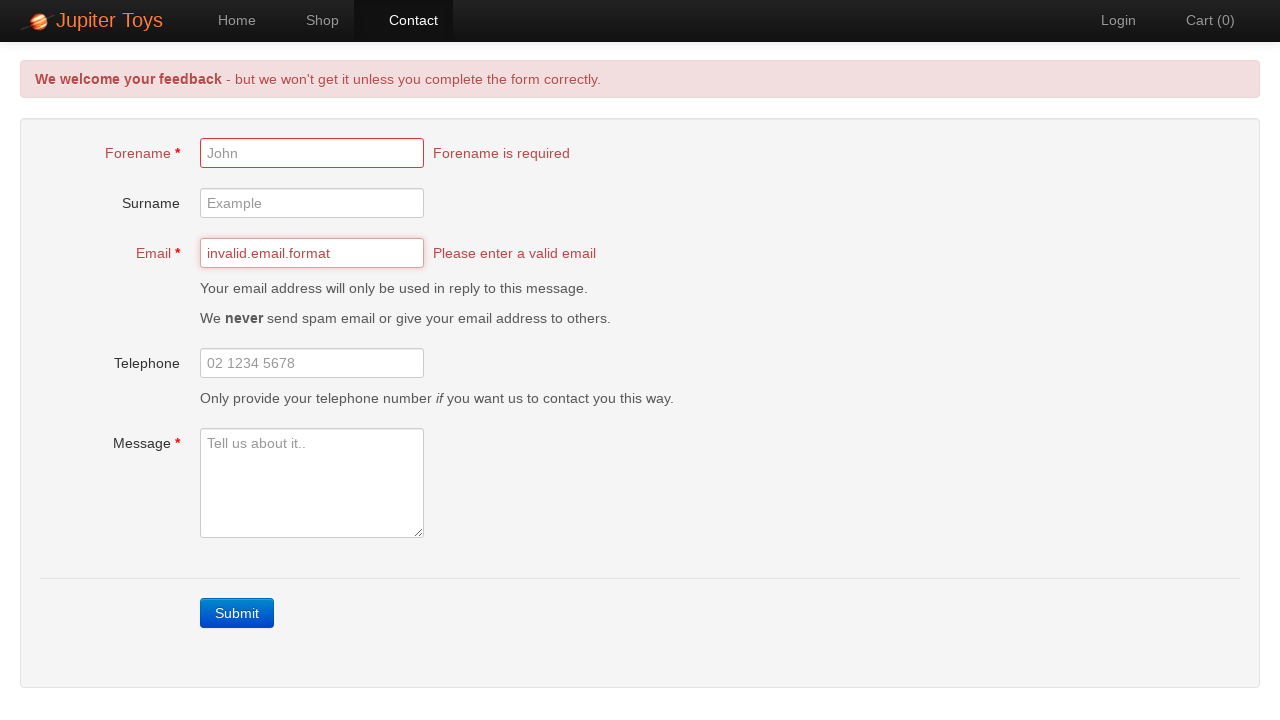

Filled message field with empty value on #message
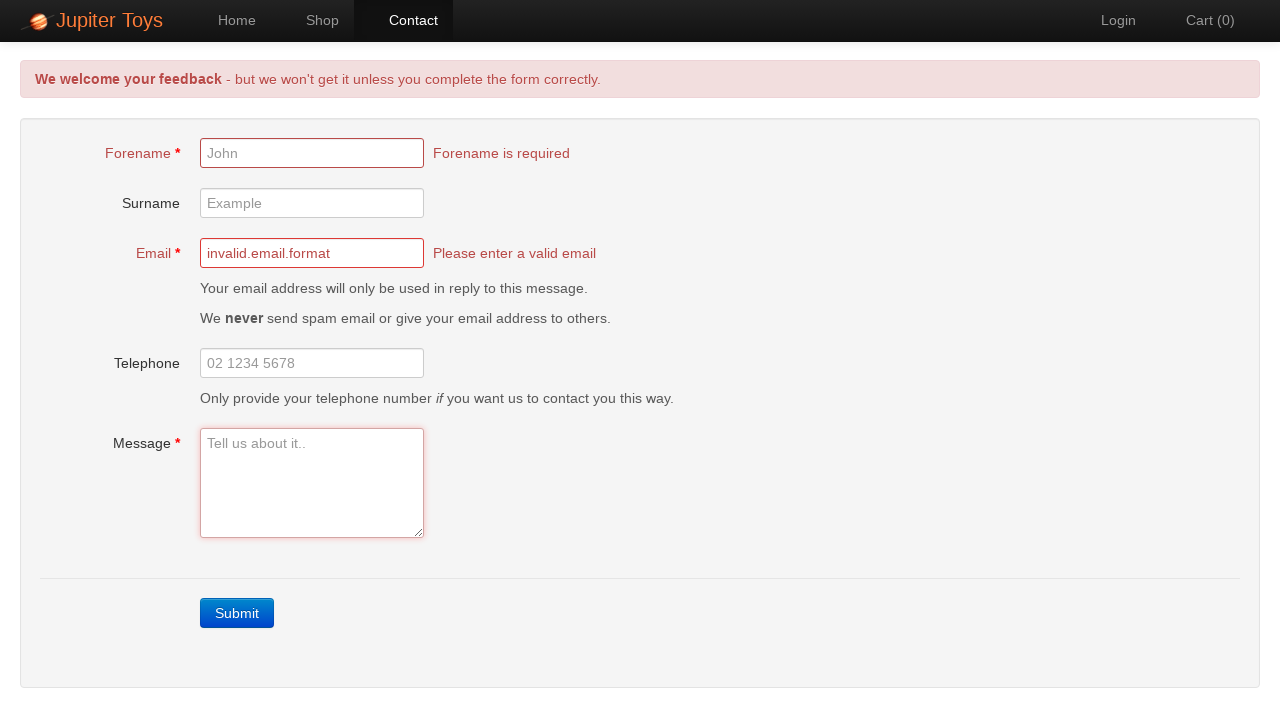

Clicked outside form fields to trigger validation at (100, 100) on body
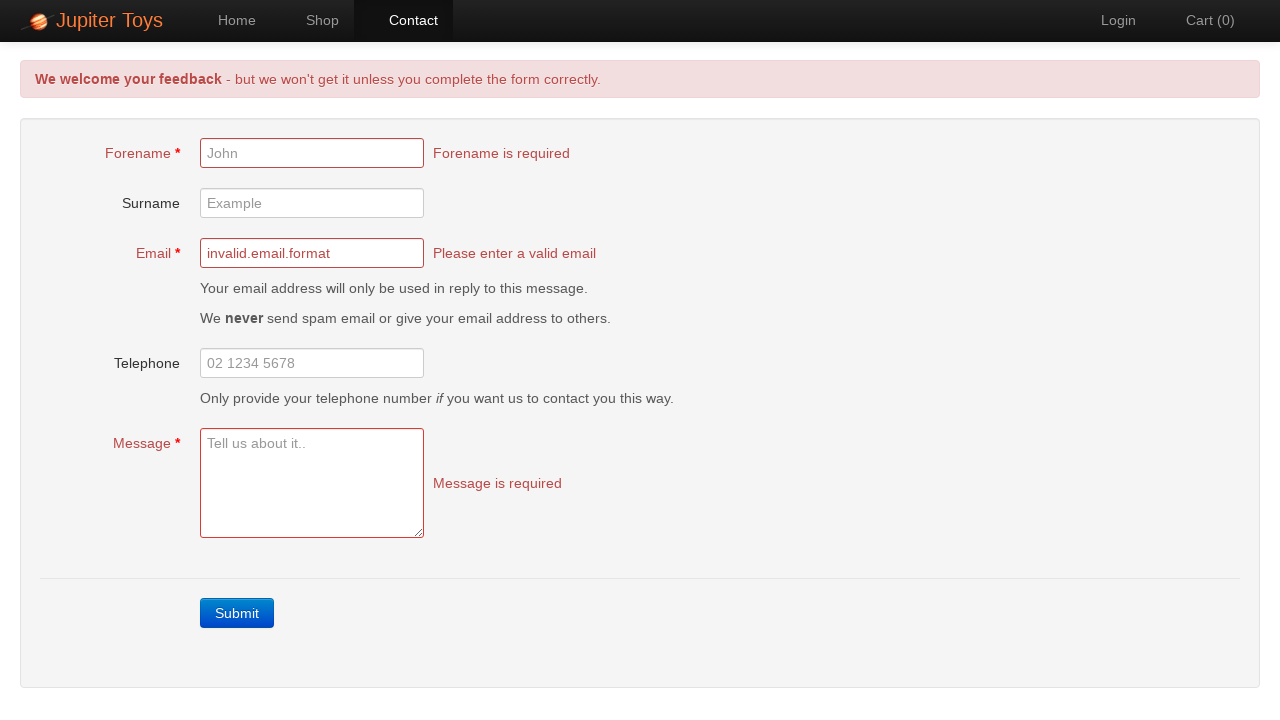

Email error message displayed for invalid email format
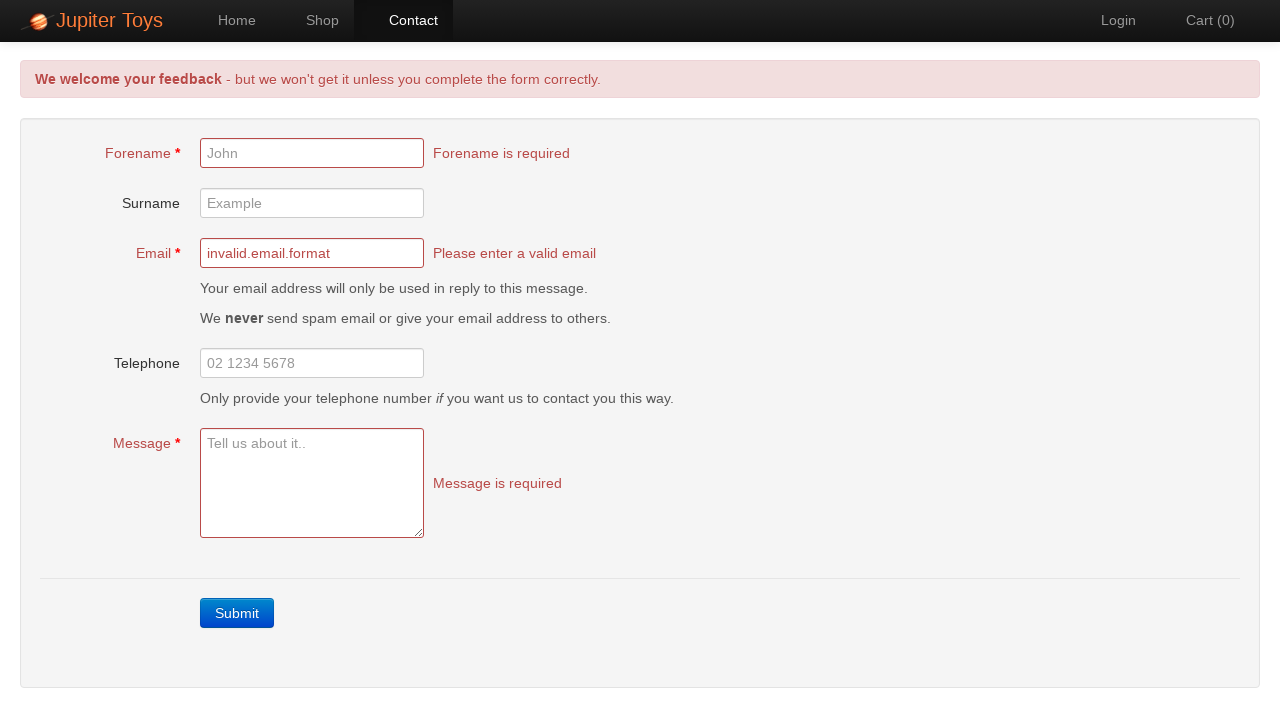

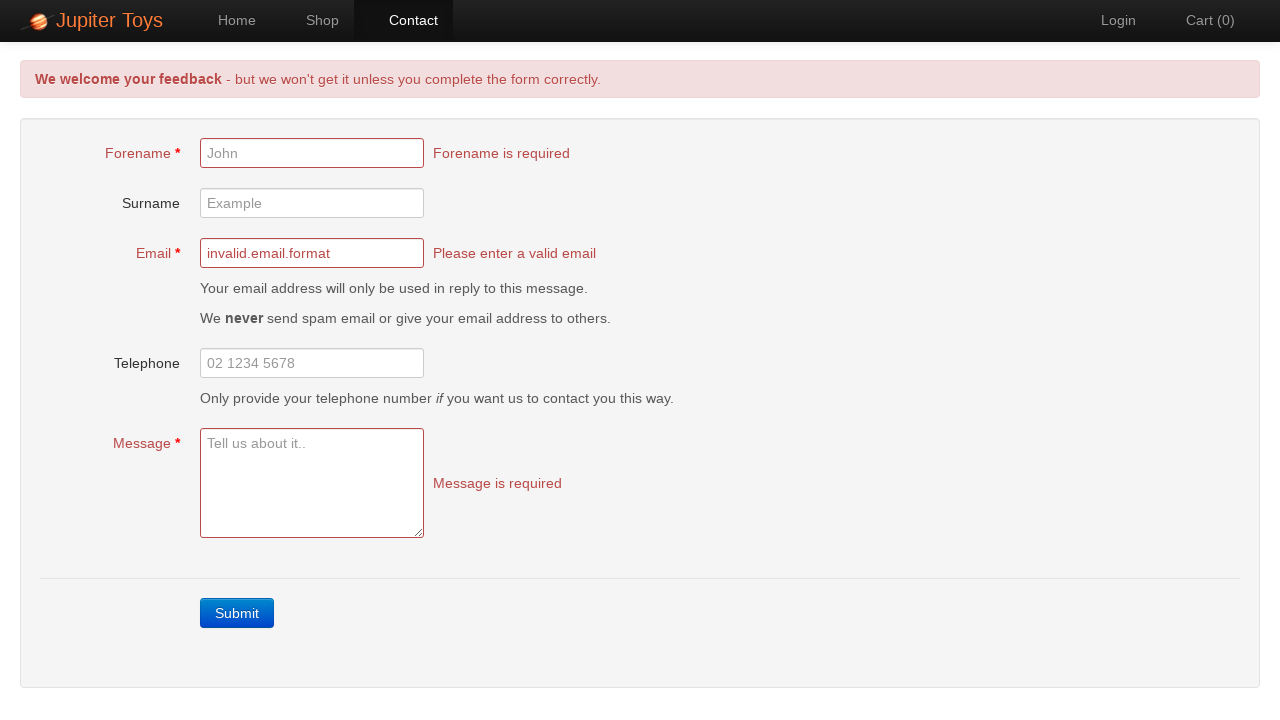